Tests multi-selection dropdown functionality by selecting multiple options using different selection methods (by index, by value, and by visible text)

Starting URL: https://www.hyrtutorials.com/p/html-dropdown-elements-practice.html

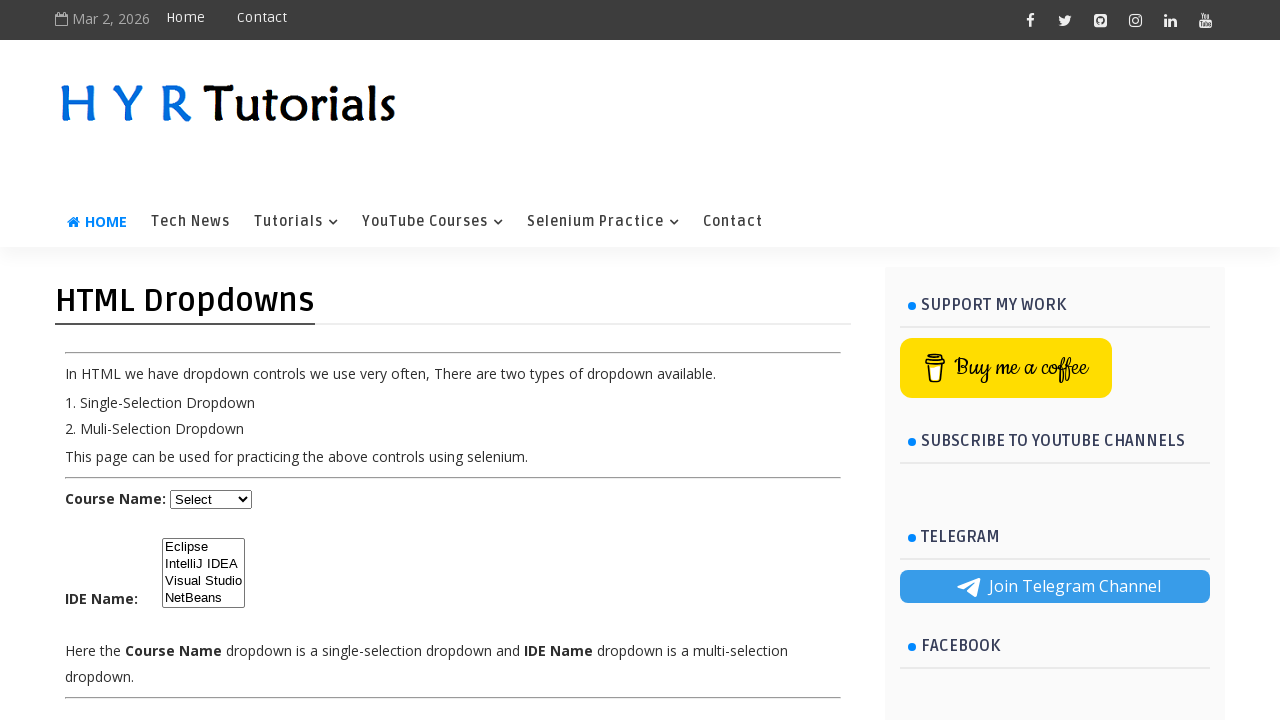

Waited for multi-select dropdown to be visible
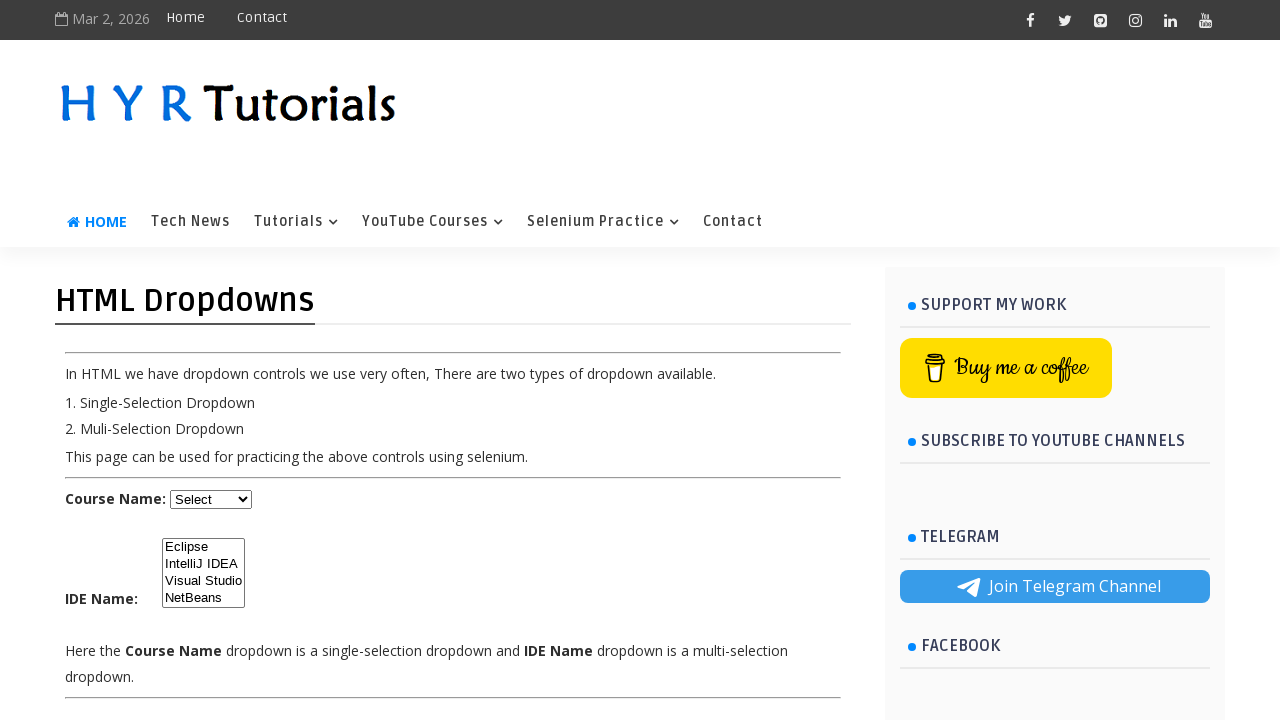

Selected first option by index (index 0) on select#ide
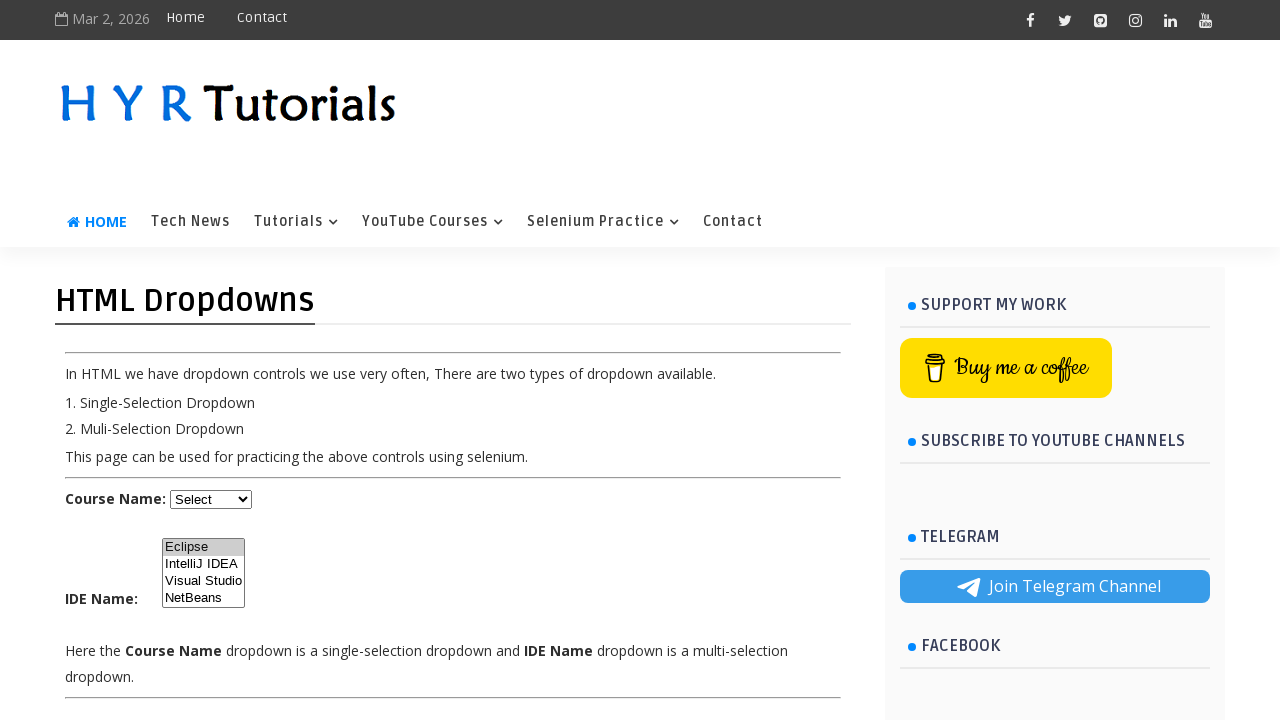

Selected option by value 'ij' (IntelliJ IDEA) on select#ide
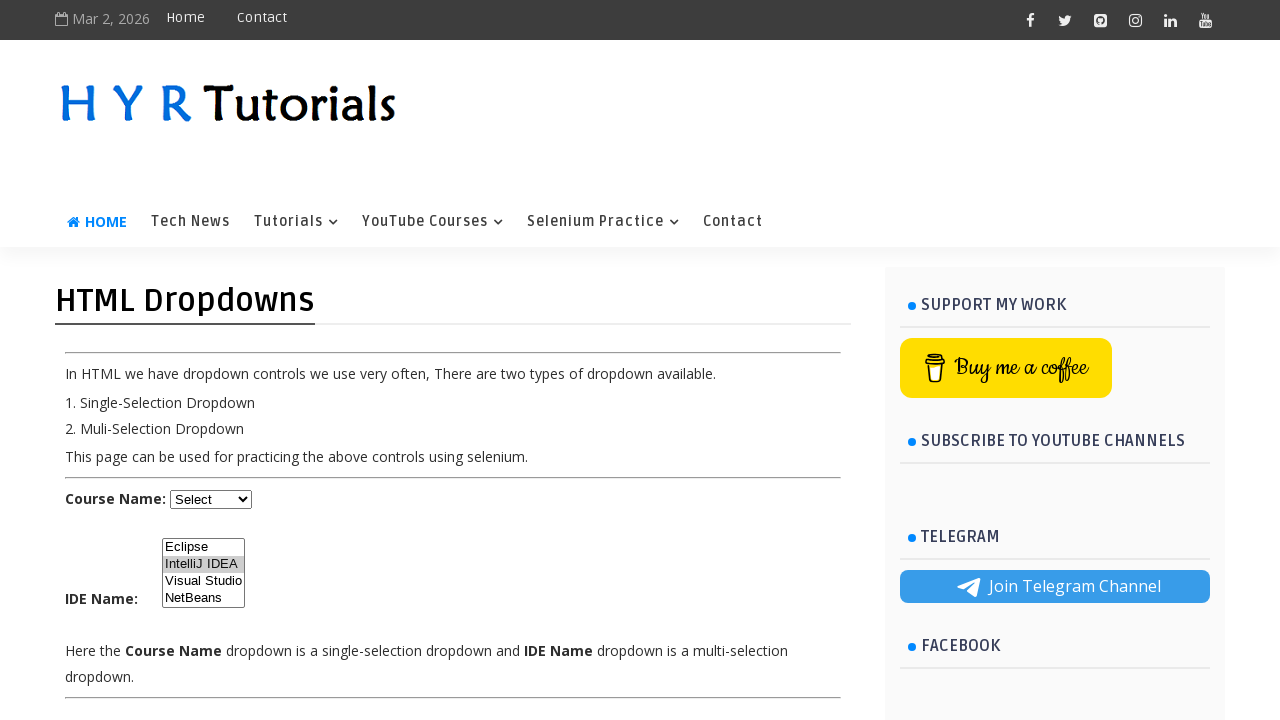

Selected option by visible text 'NetBeans' on select#ide
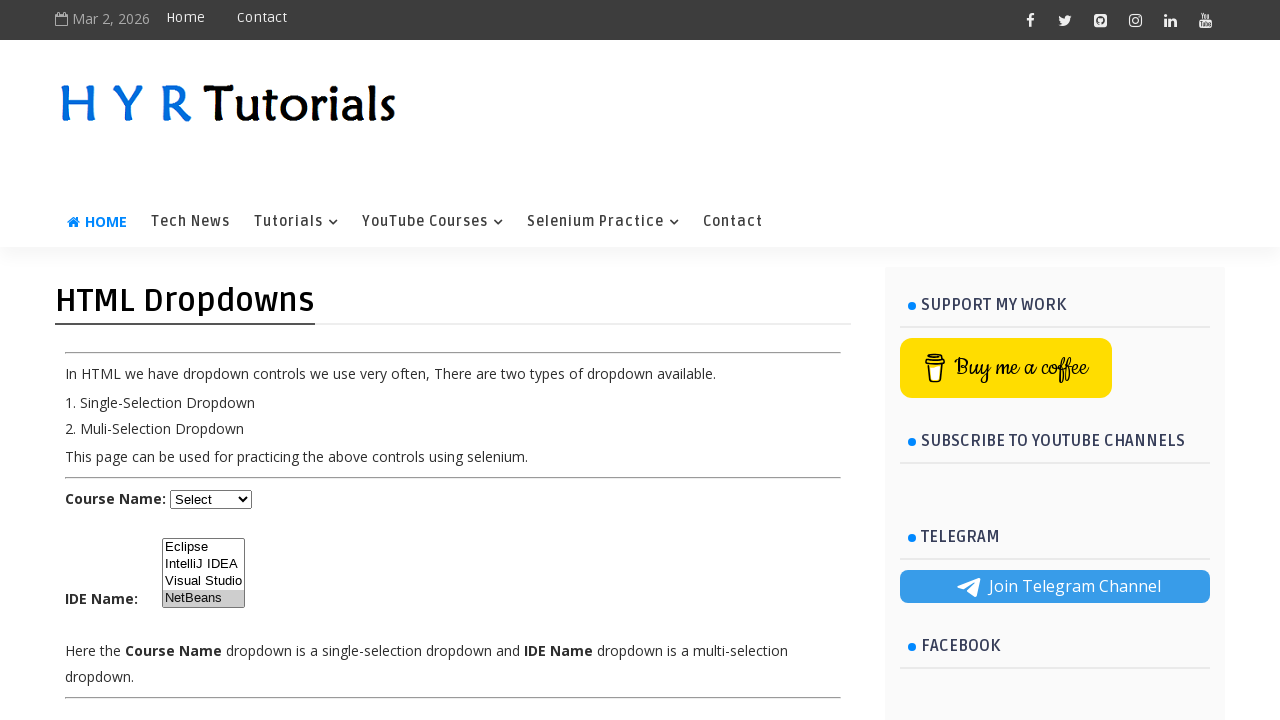

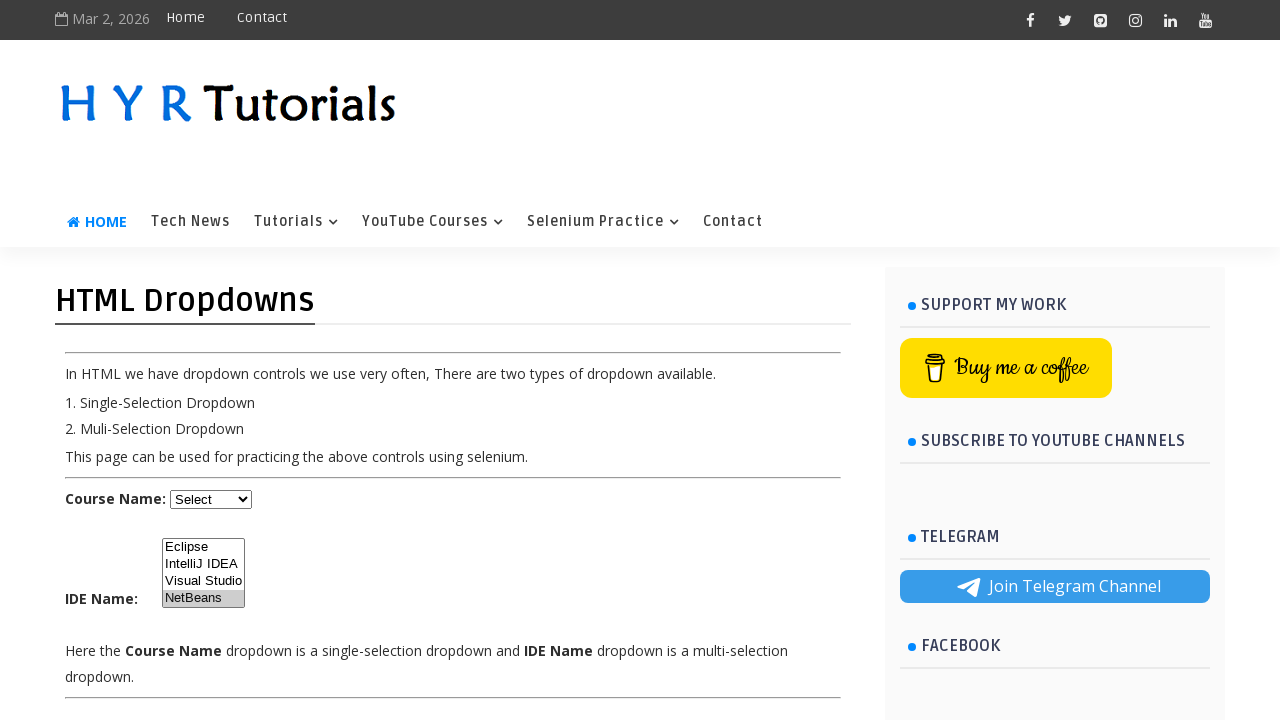